Navigates to Meesho men's shirts product listing page and verifies that product cards are displayed on the page.

Starting URL: https://www.meesho.com/shirts-men/pl/3jq

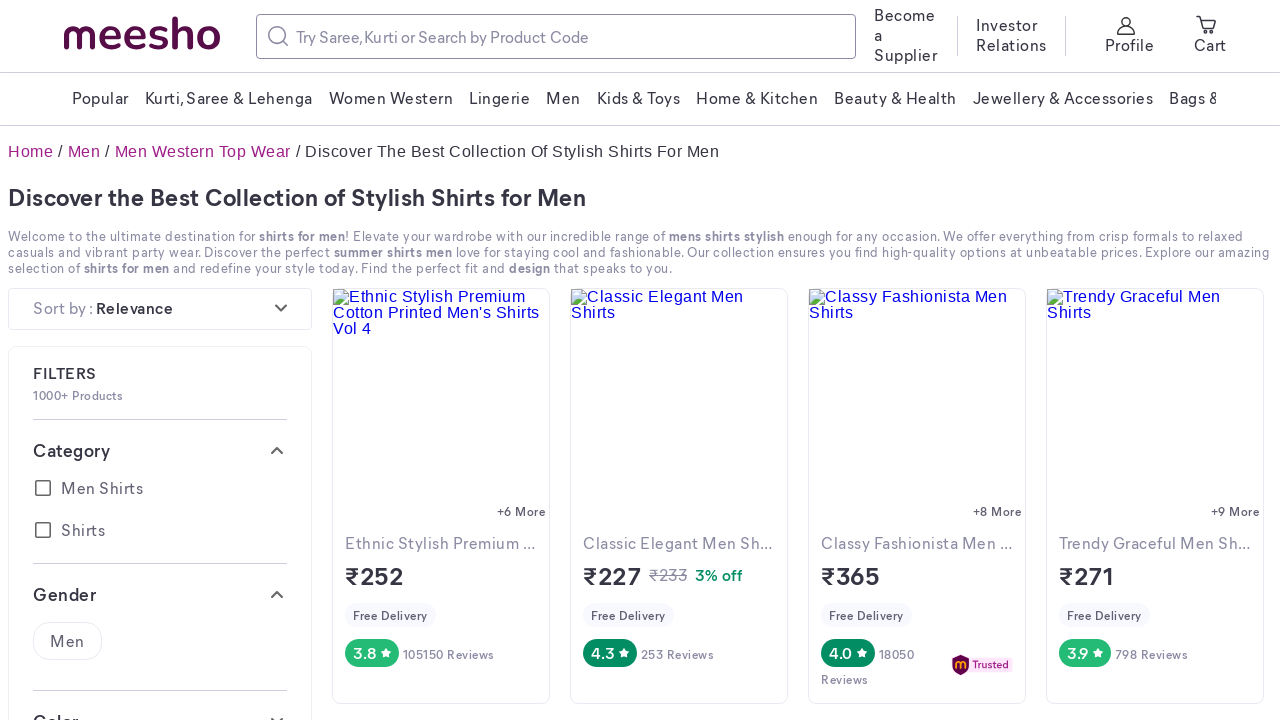

Navigated to Meesho men's shirts product listing page
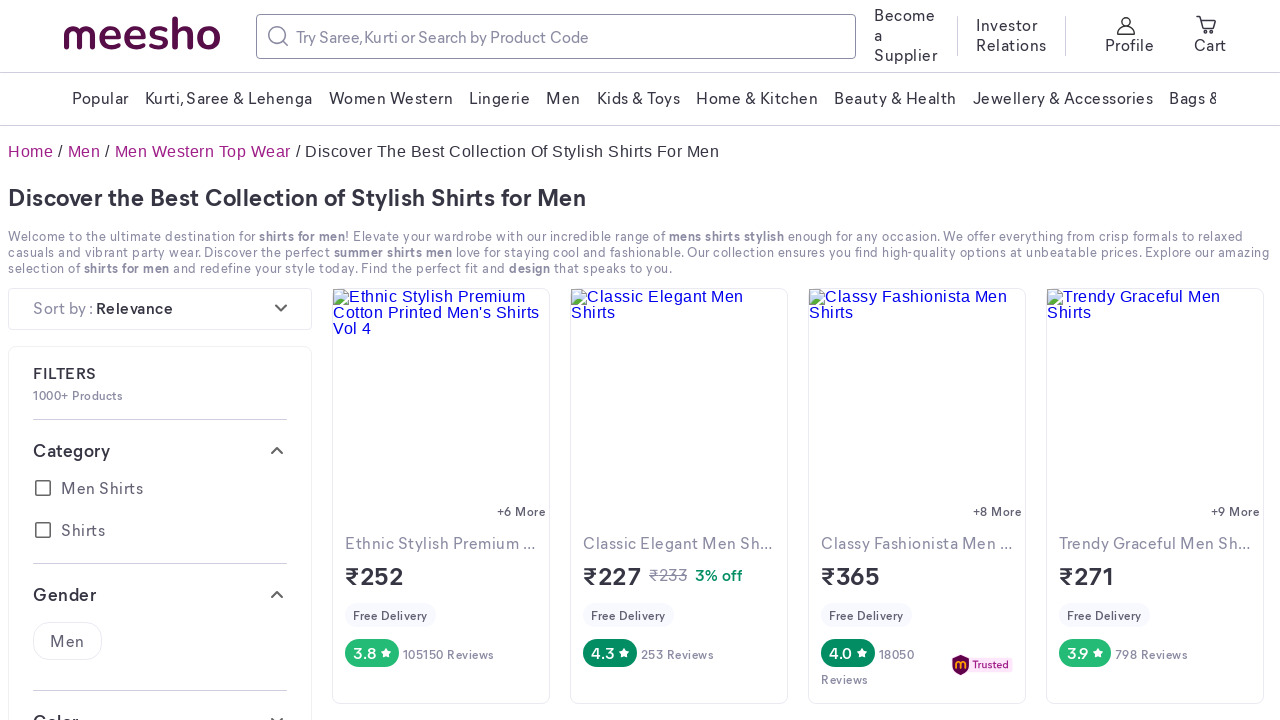

Product cards loaded on the page
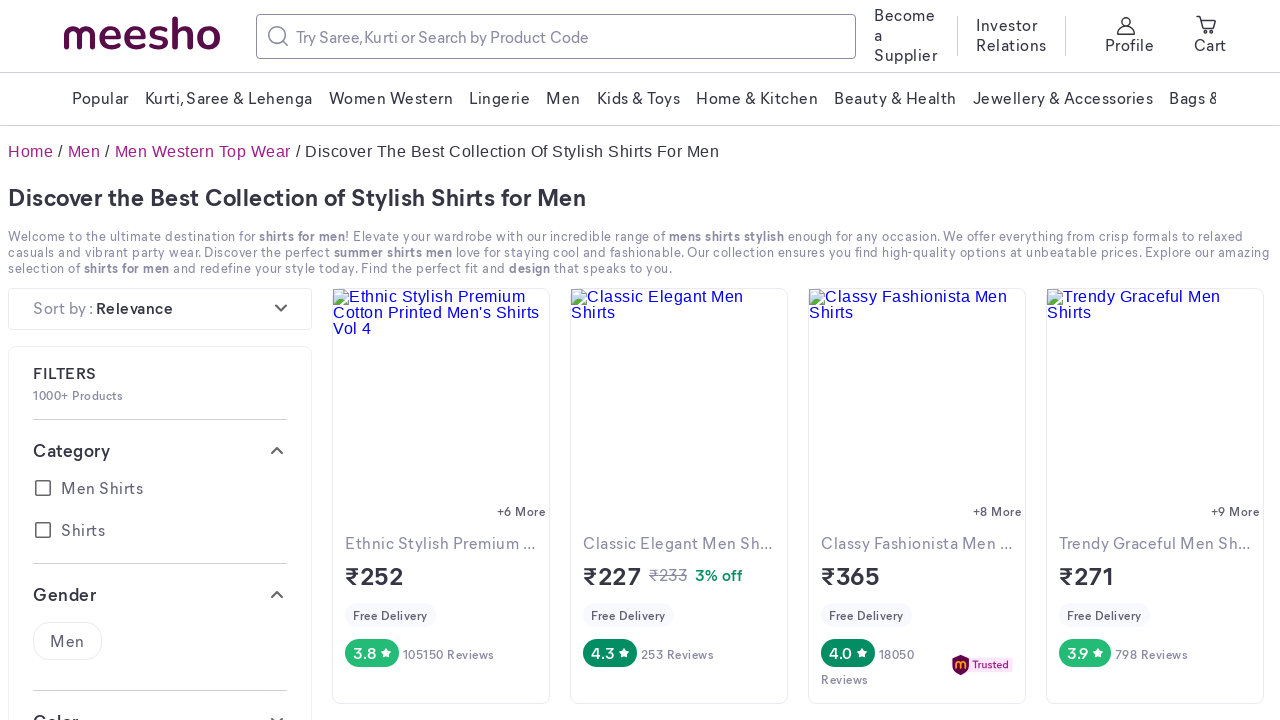

Verified that product cards are displayed on the page
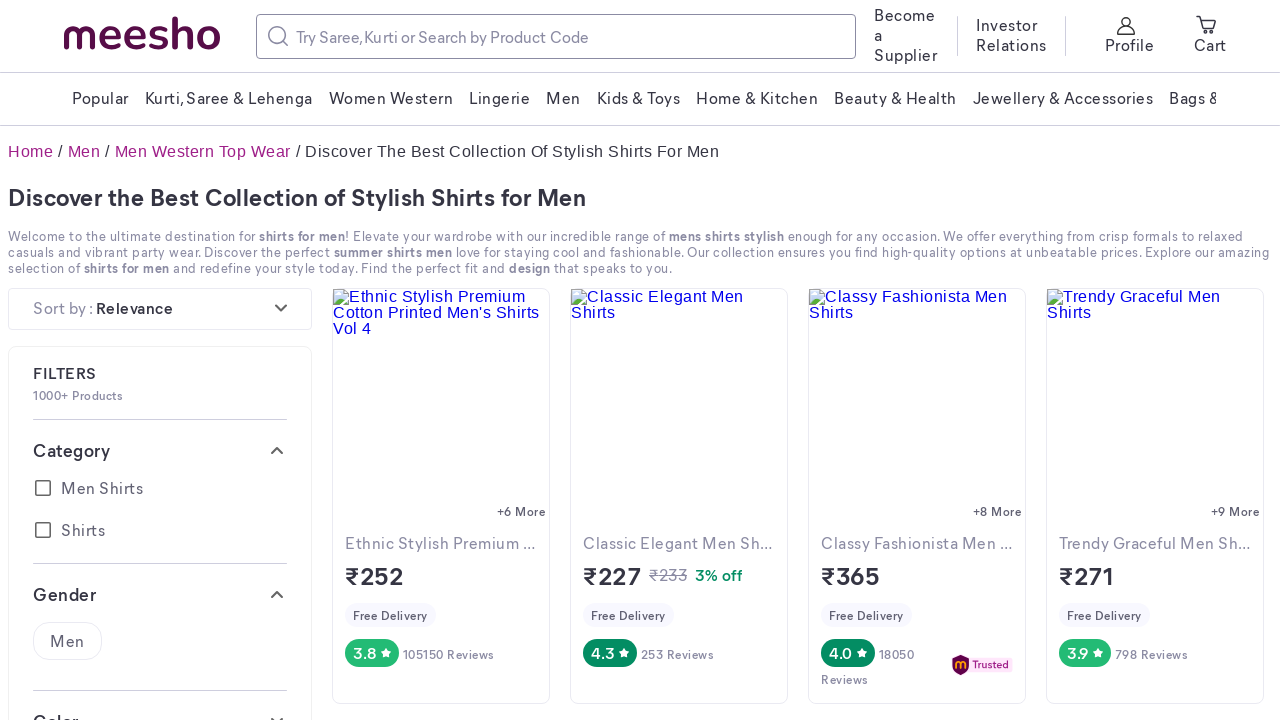

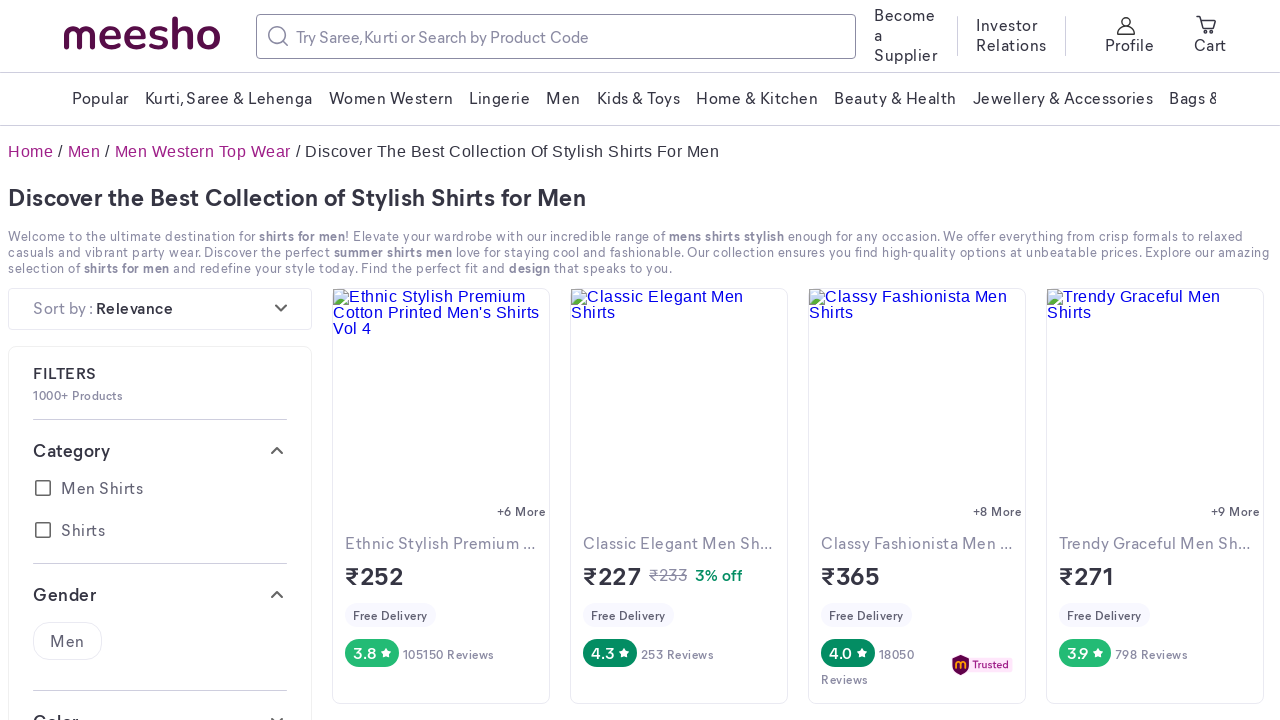